Tests drag and drop functionality by dragging an element from one location and dropping it to another target location

Starting URL: https://www.leafground.com/drag.xhtml

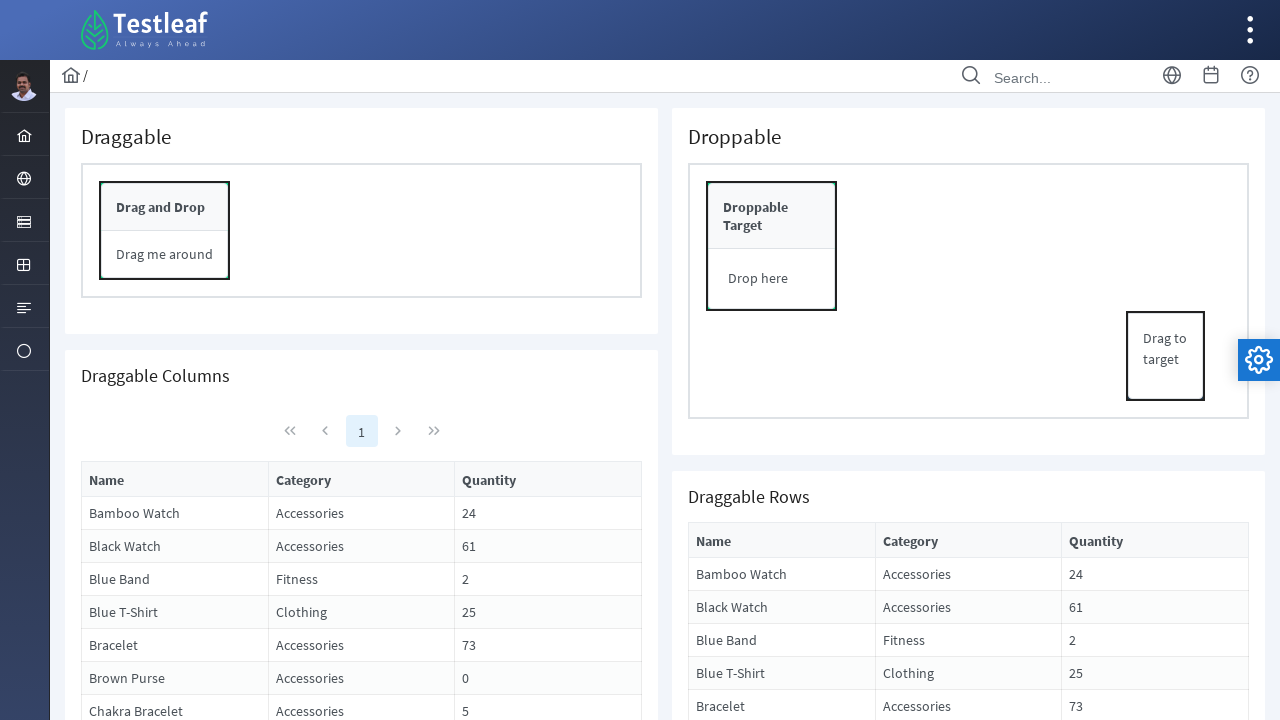

Waited for drag source element to be present
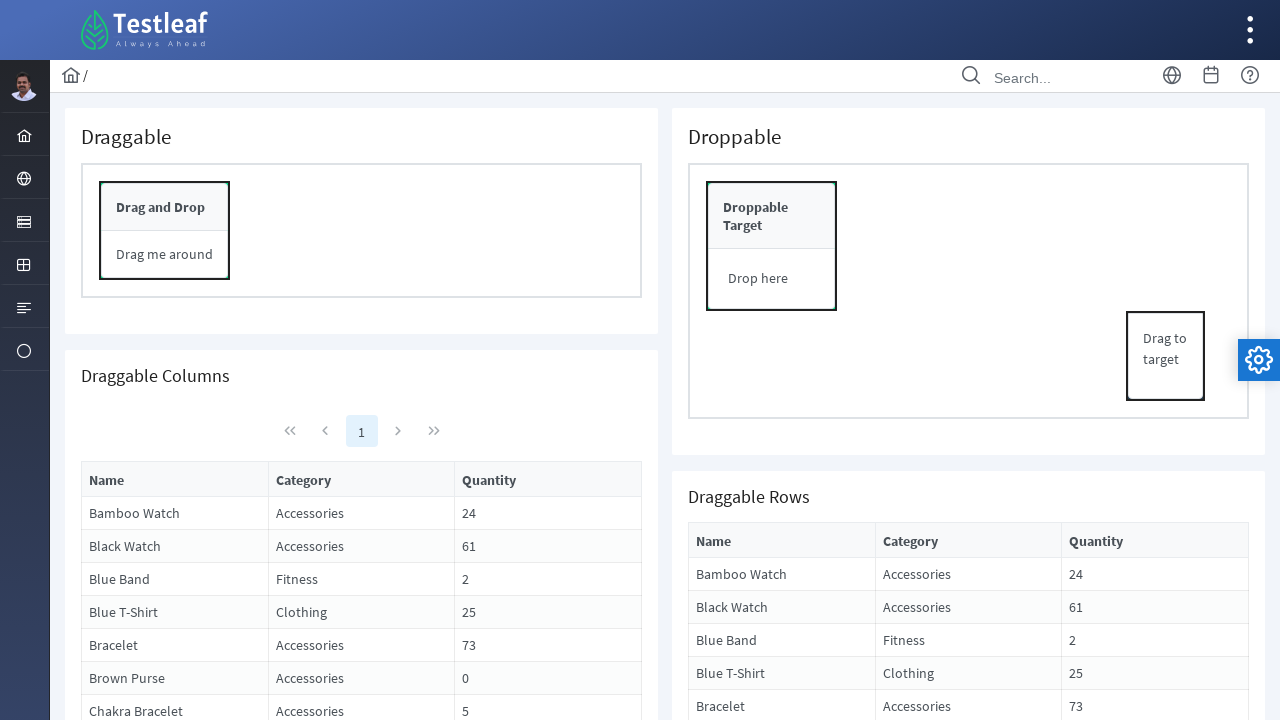

Waited for drop target element to be present
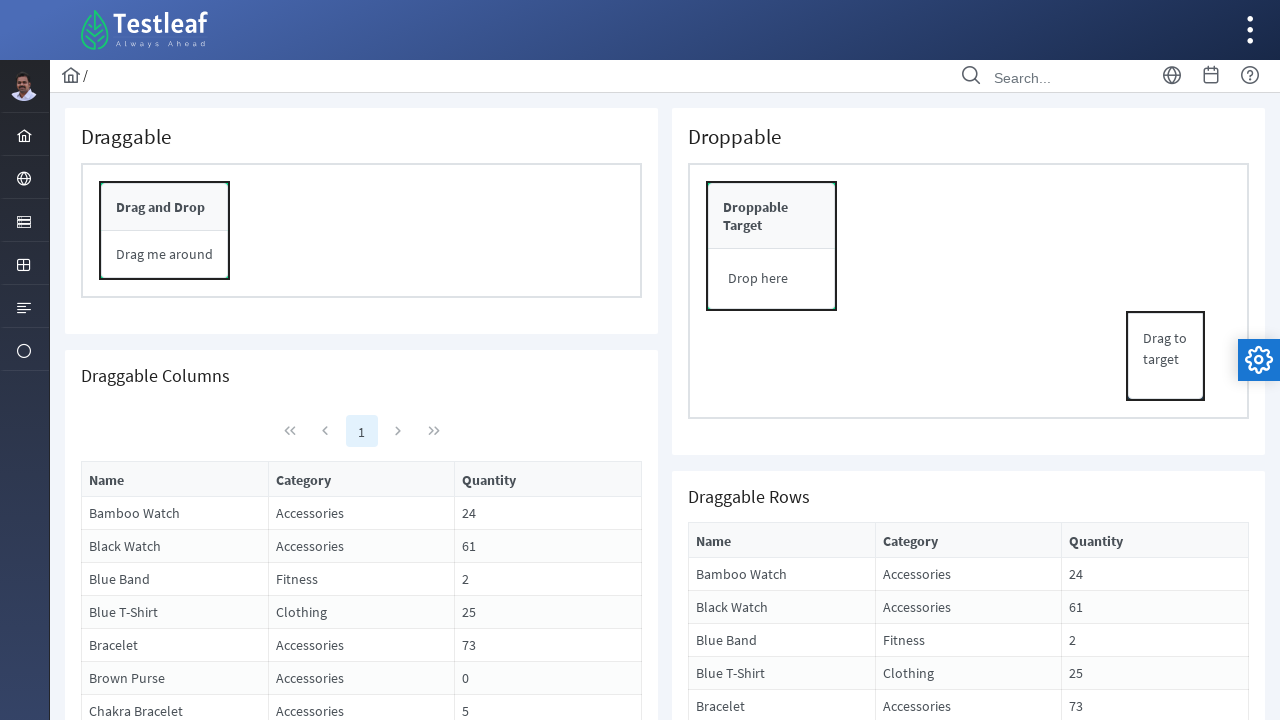

Located drag source element
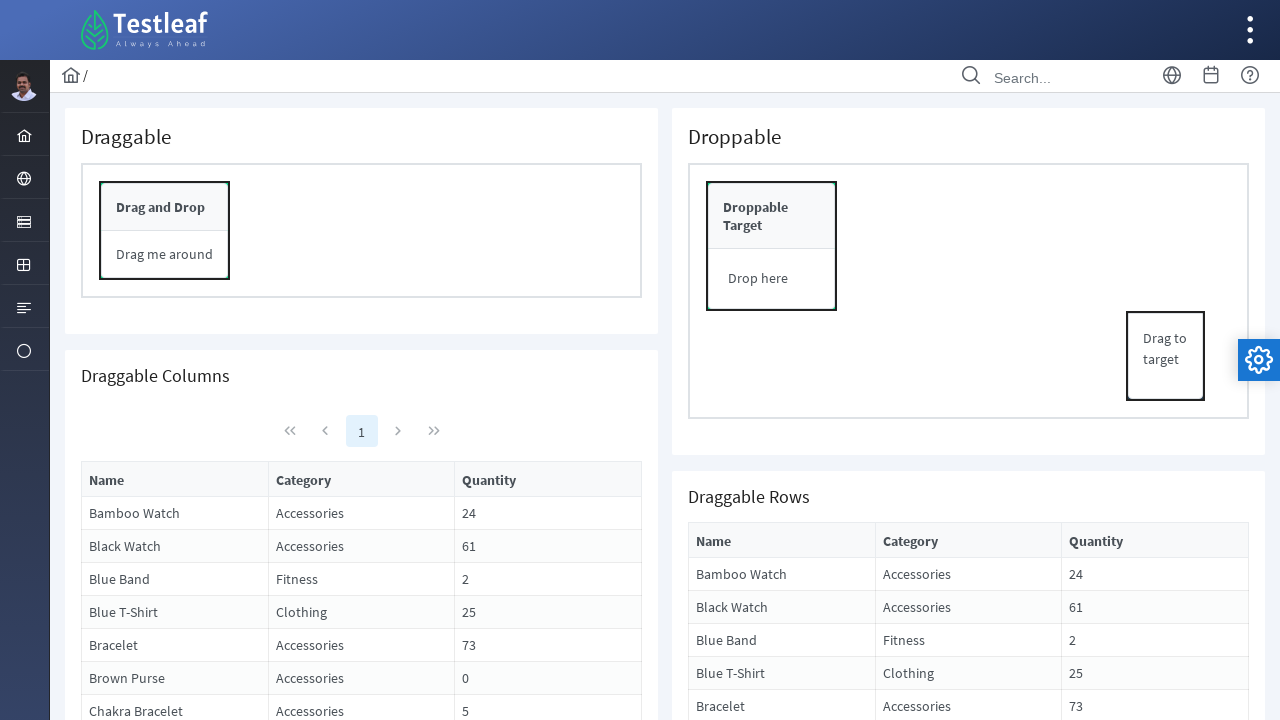

Located drop target element
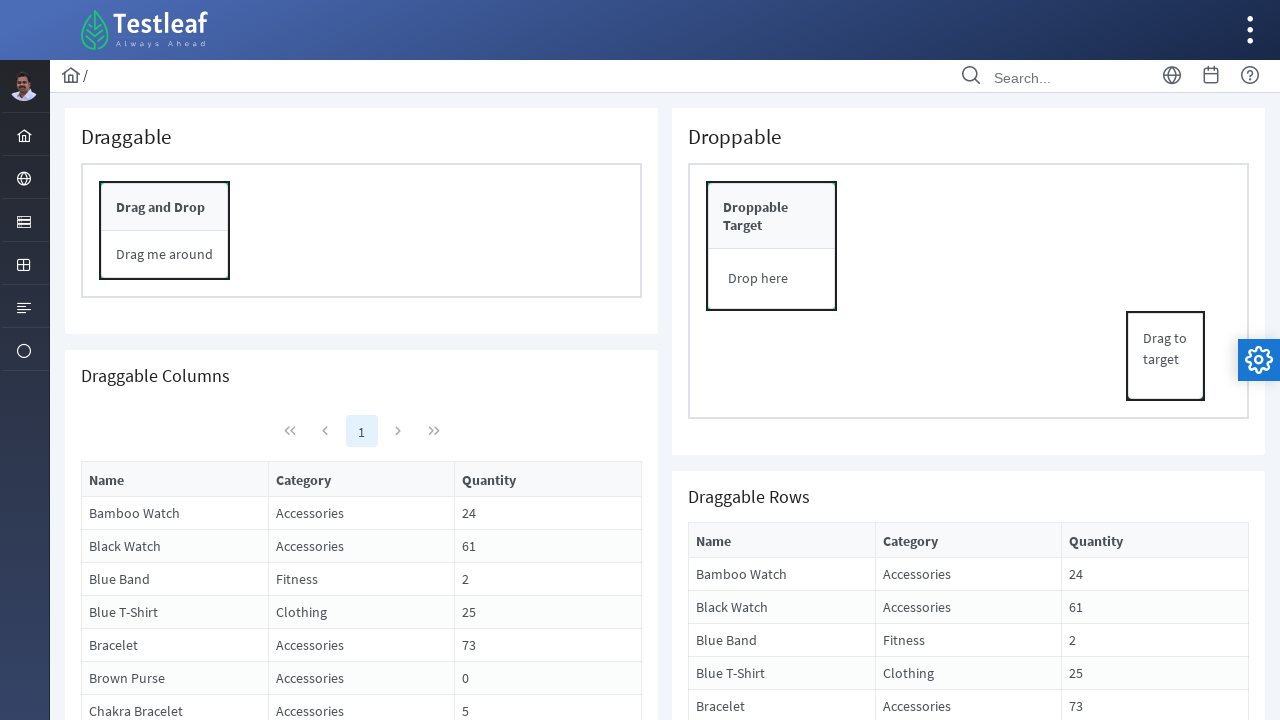

Successfully dragged element from source to drop target location at (772, 216)
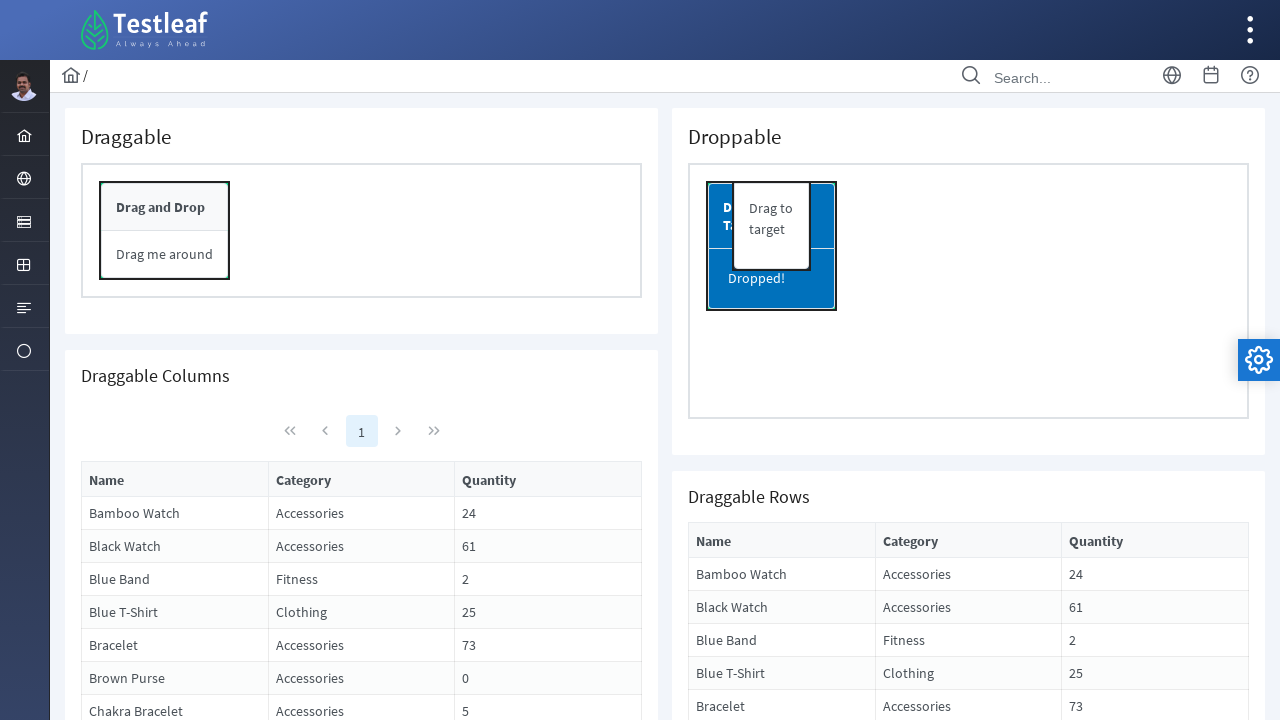

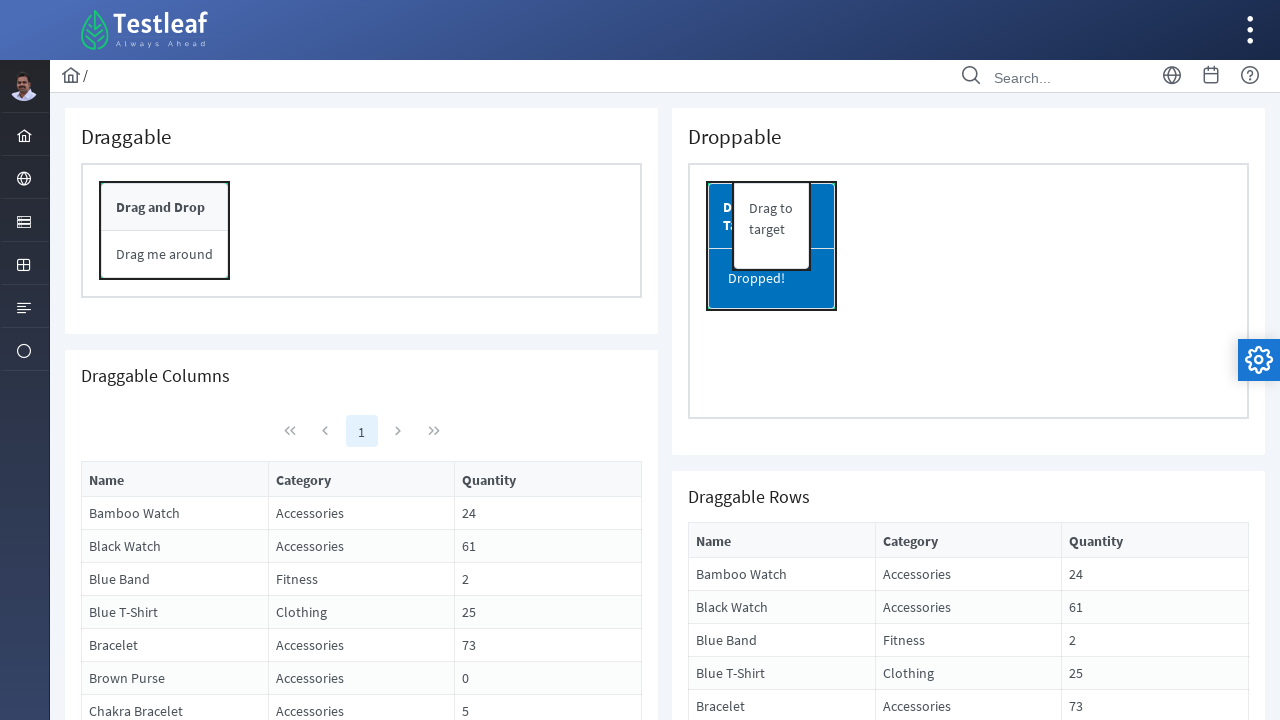